Tests flight booking form by selecting student discount, choosing departure/arrival cities (Delhi to Mumbai), selecting round trip dates, entering country, selecting currency, and searching for flights

Starting URL: https://rahulshettyacademy.com/dropdownsPractise/

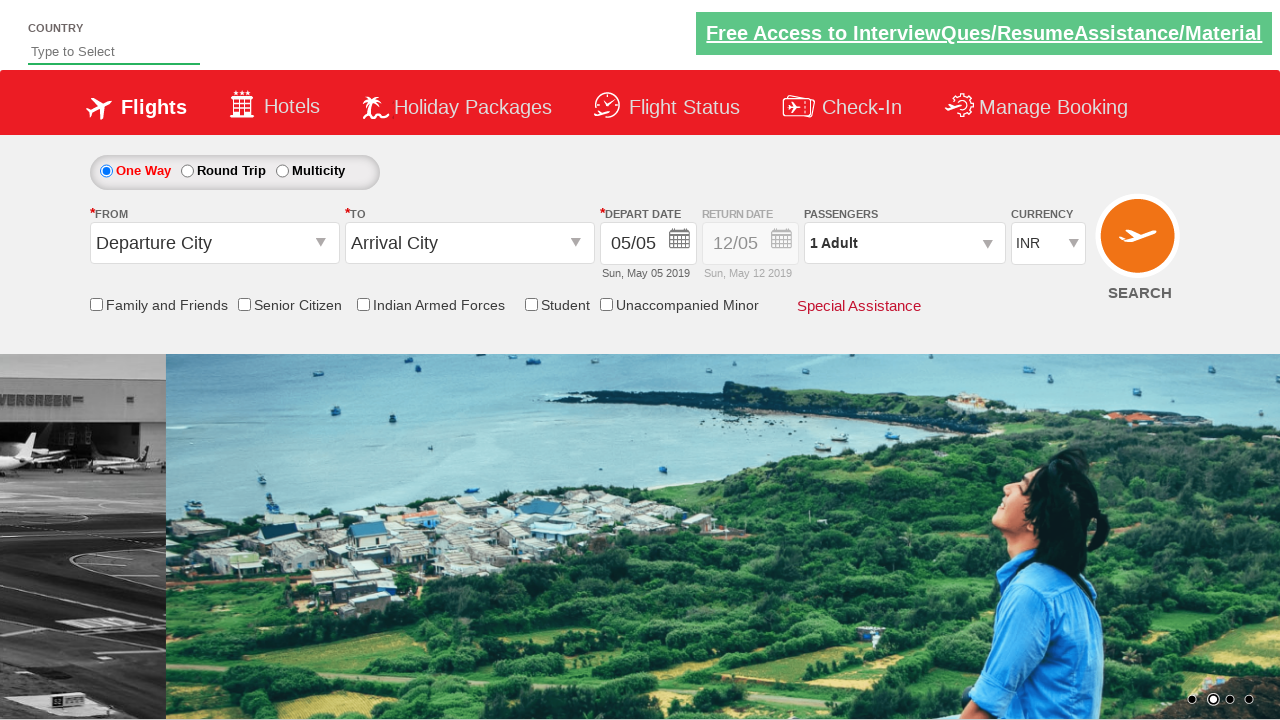

Clicked student discount checkbox at (531, 304) on input#ctl00_mainContent_chk_StudentDiscount
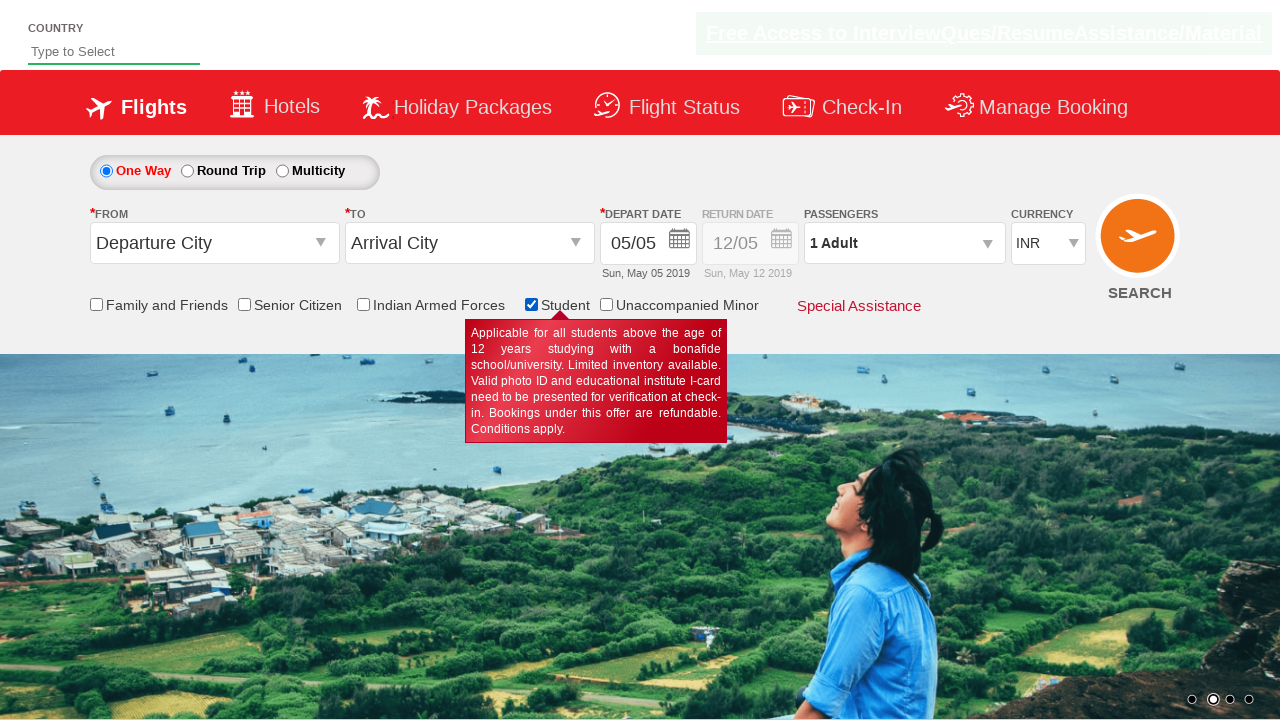

Clicked origin station dropdown at (214, 243) on input#ctl00_mainContent_ddl_originStation1_CTXT
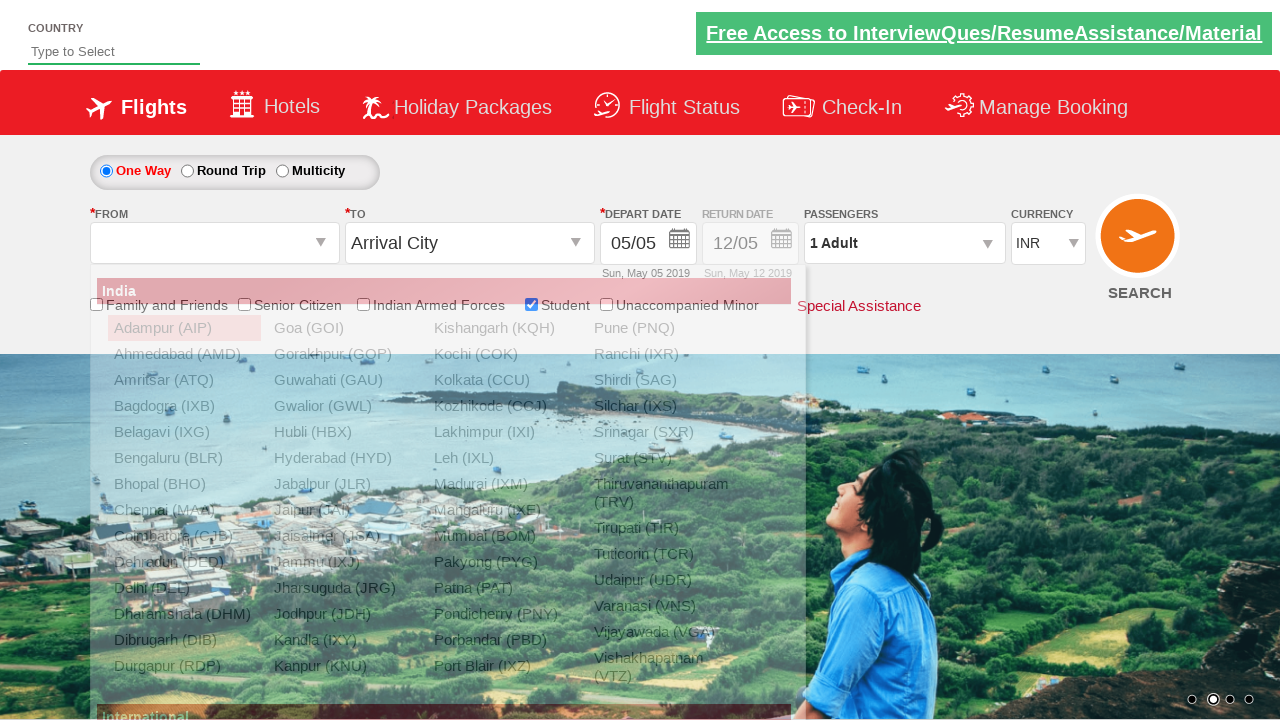

Selected Delhi as origin city at (184, 588) on a[value='DEL']
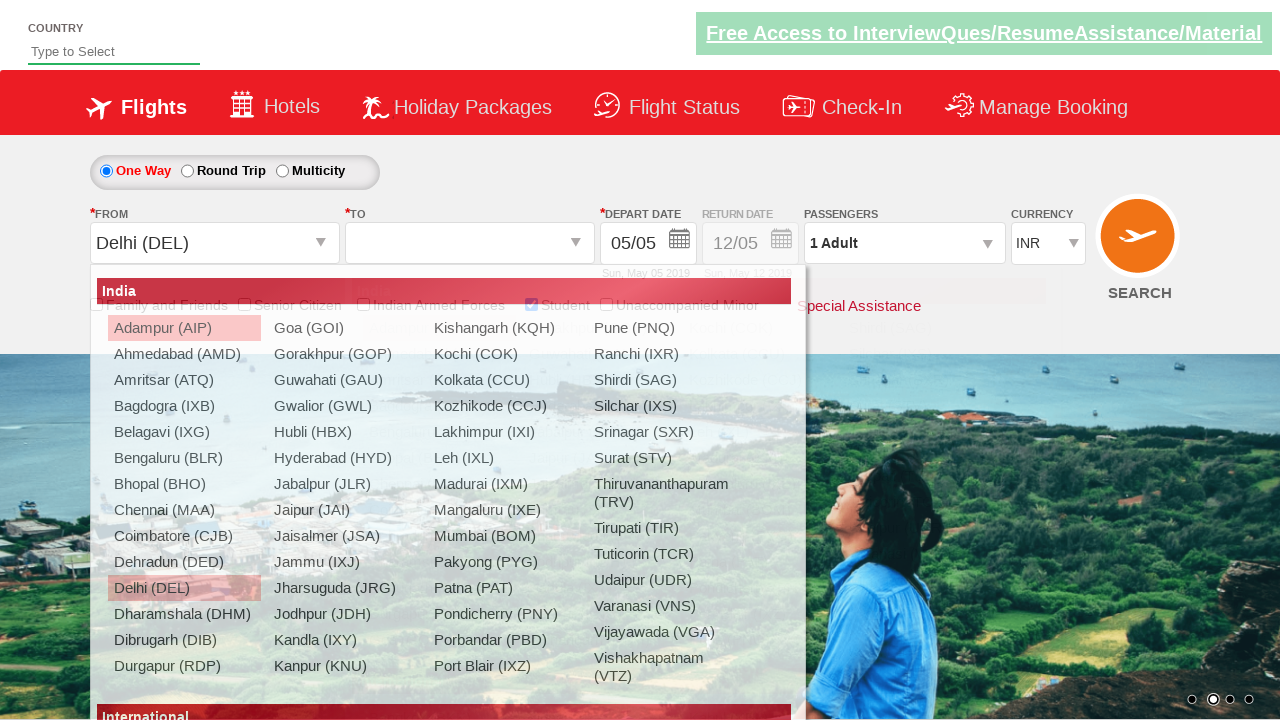

Selected Mumbai as destination city at (759, 510) on (//a[@value='BOM'])[2]
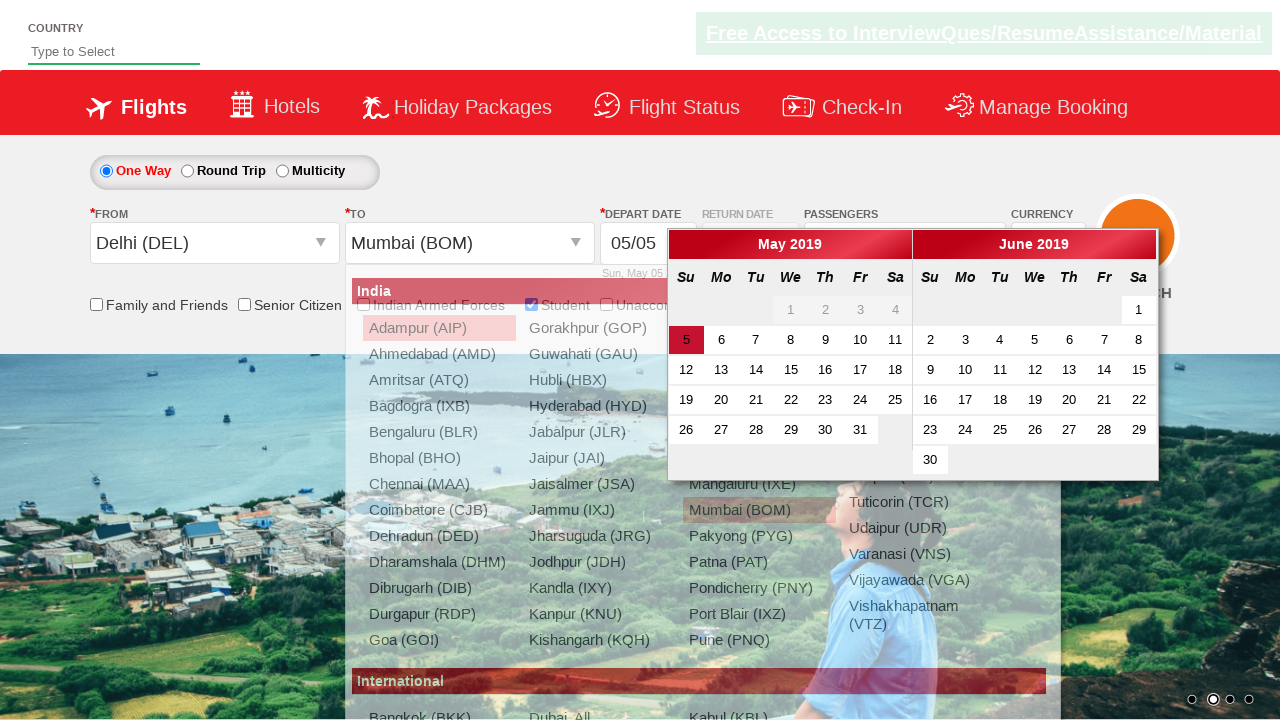

Entered 'India' in country autosuggest field on input#autosuggest
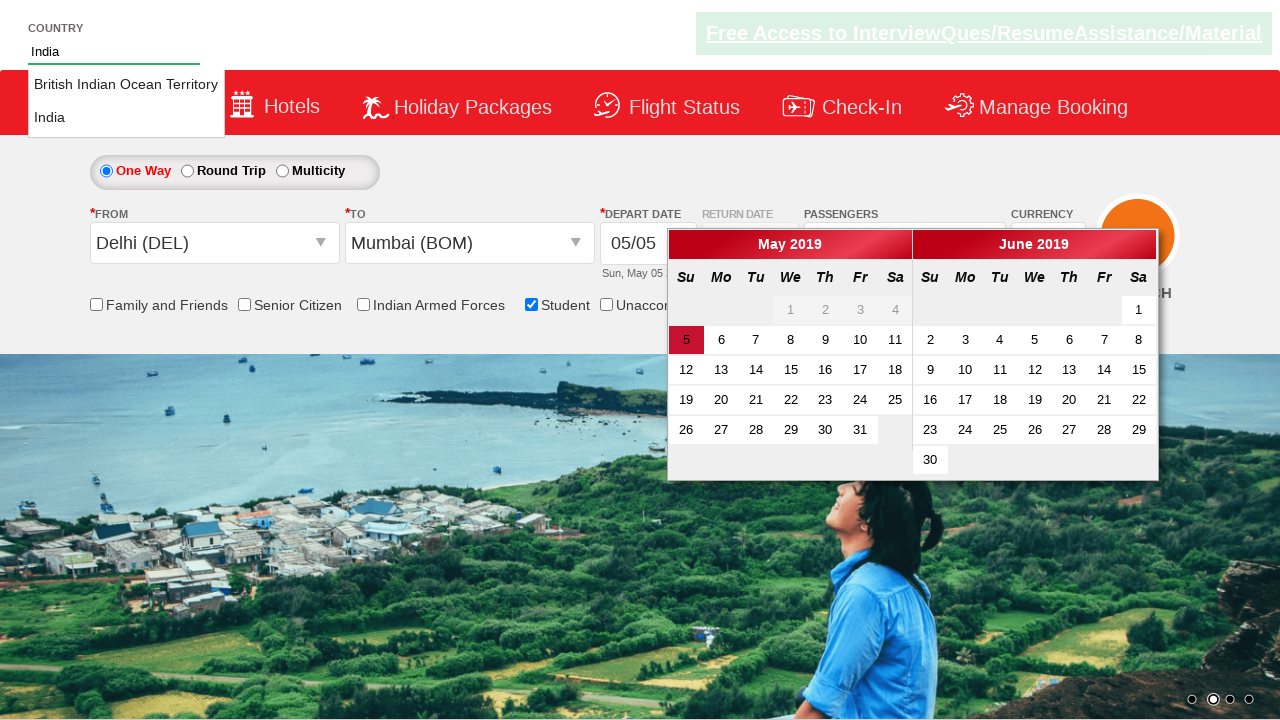

Selected round trip radio button at (187, 171) on input#ctl00_mainContent_rbtnl_Trip_1
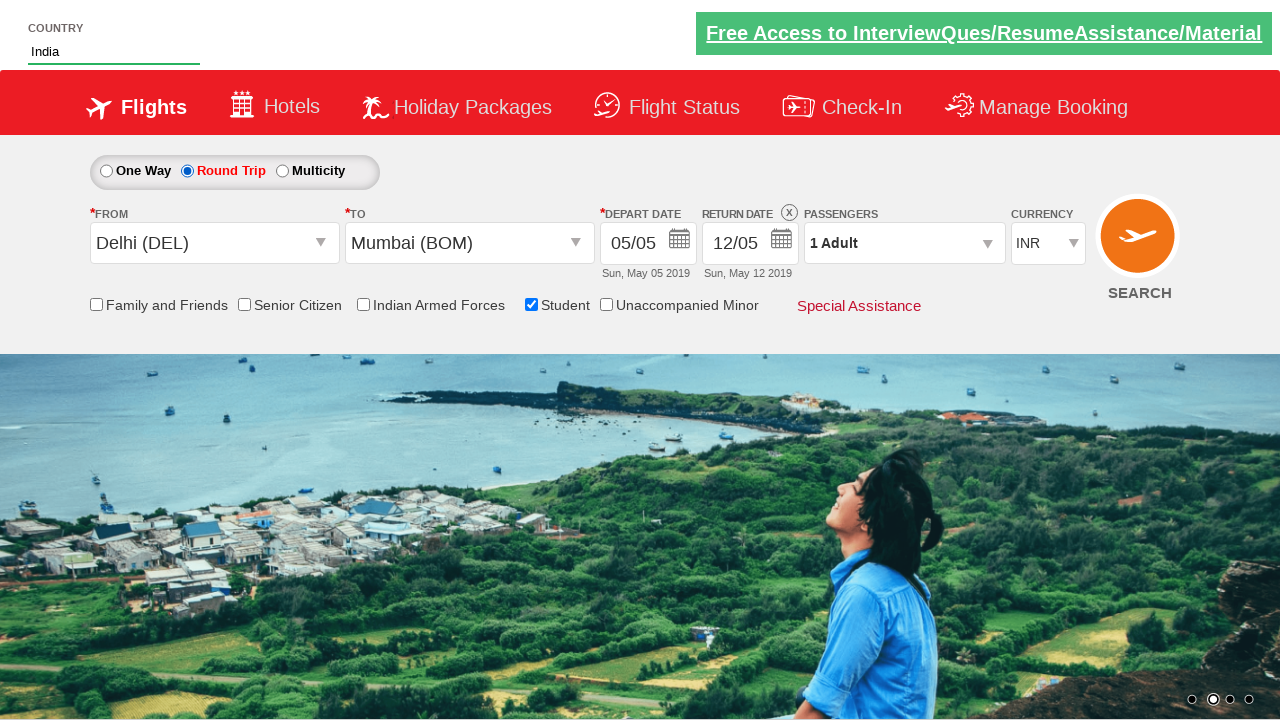

Clicked departure date field at (648, 244) on input#ctl00_mainContent_view_date1
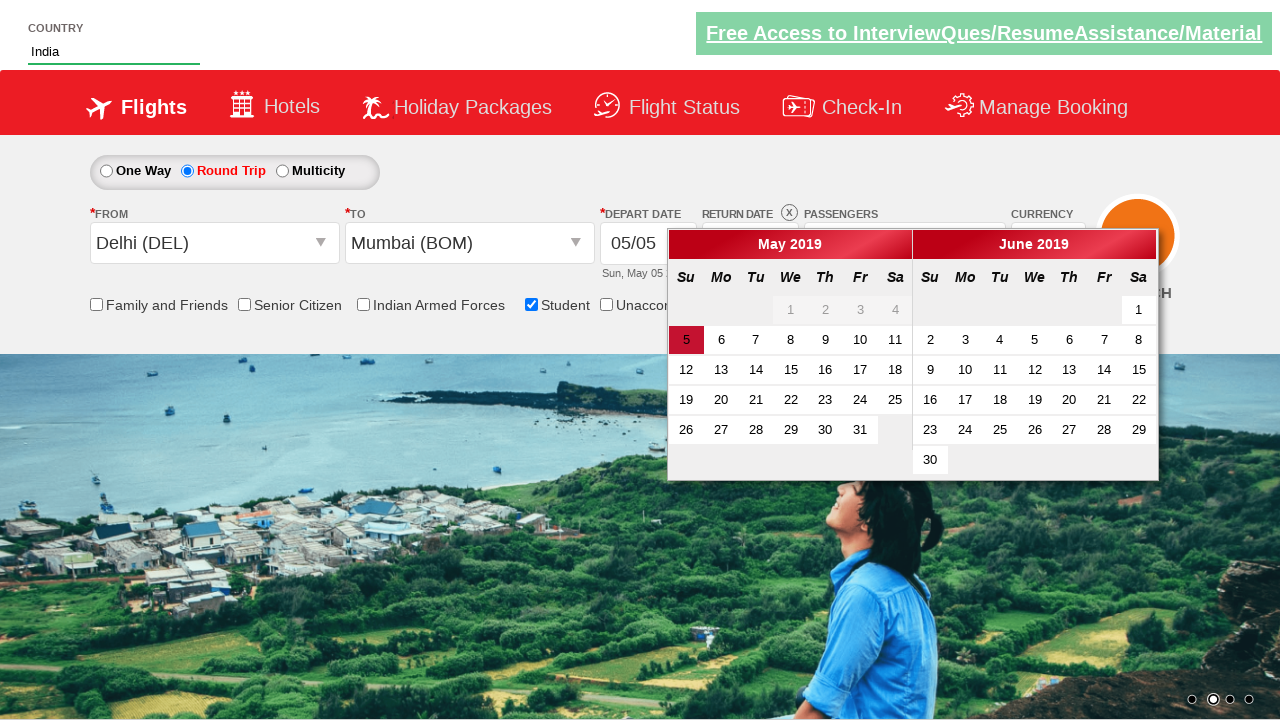

Selected 13th as departure date at (721, 370) on (//a[text()='13'])[1]
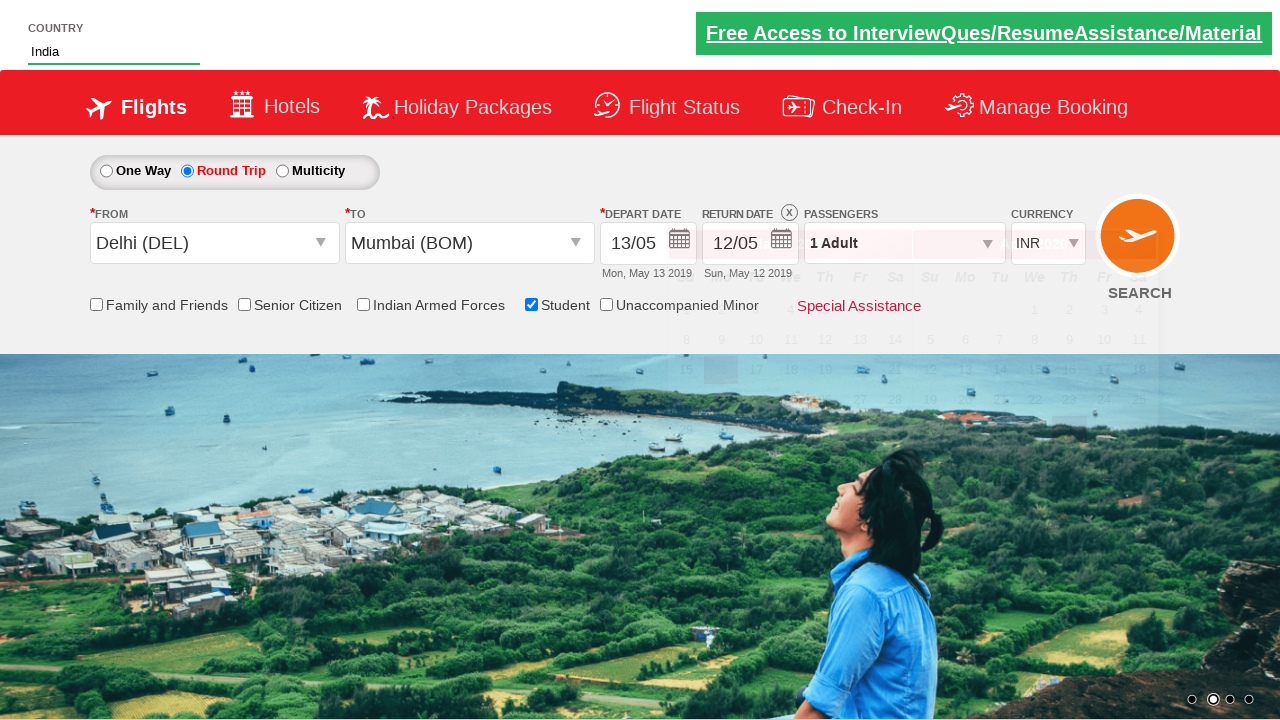

Clicked return date field at (750, 244) on input[name='ctl00$mainContent$view_date2']
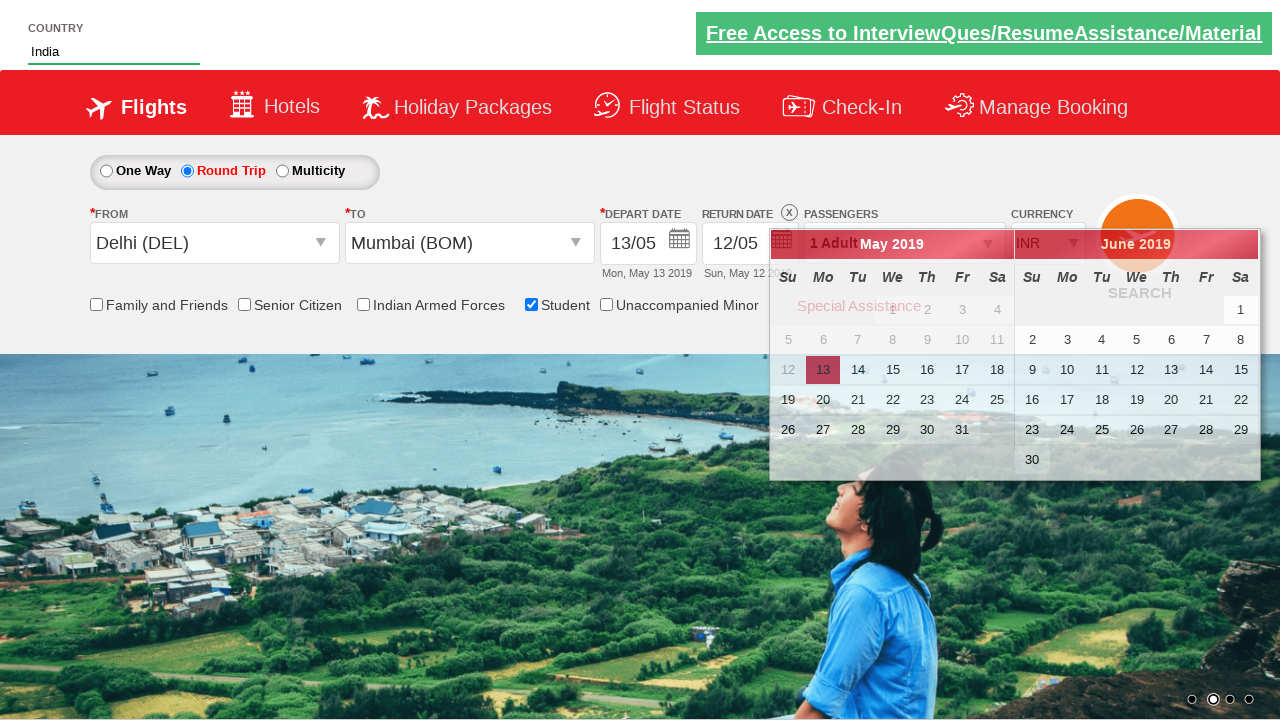

Selected 24th as return date at (1067, 430) on (//a[text()='24'])[2]
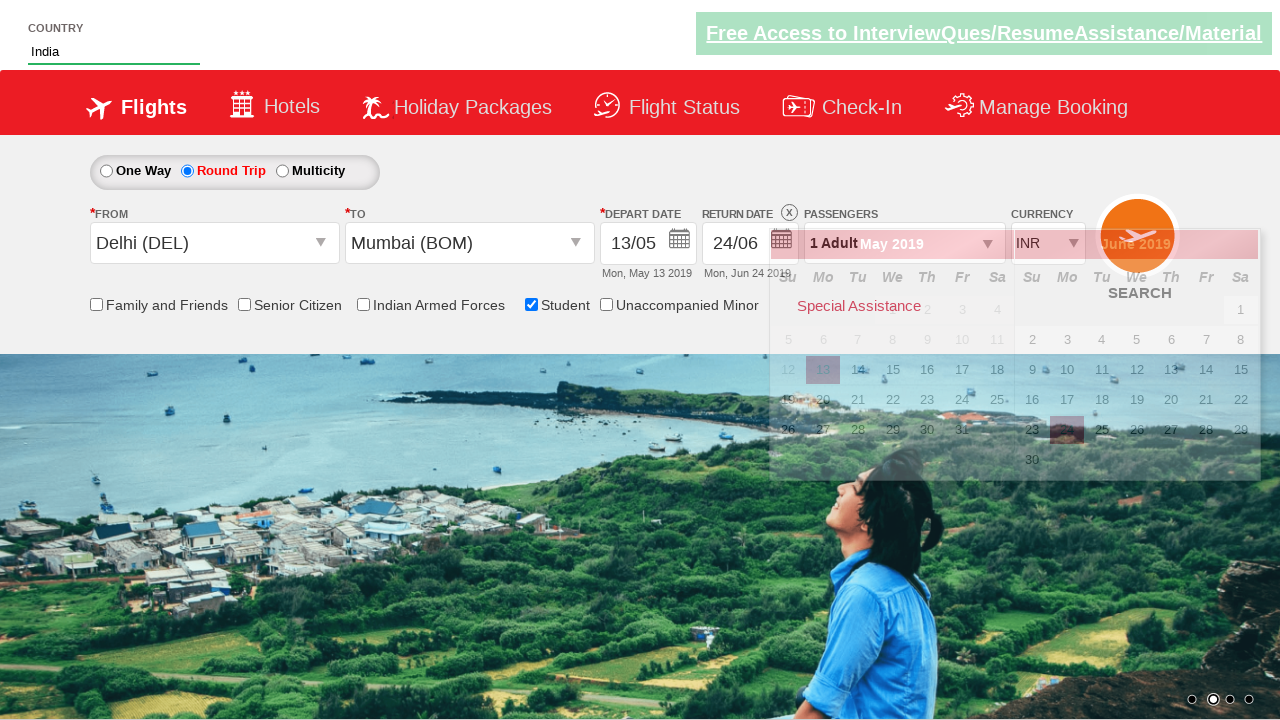

Selected USD as currency on select#ctl00_mainContent_DropDownListCurrency
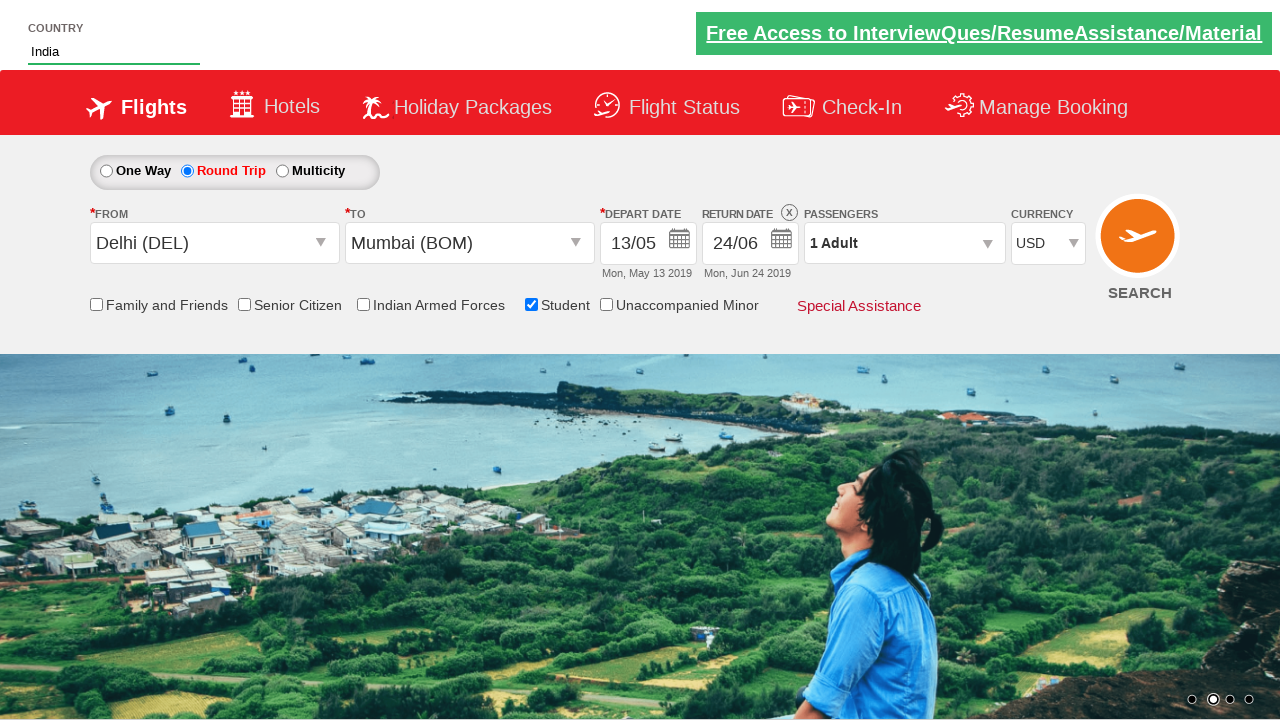

Clicked Find Flights button to search for flights at (1140, 245) on input#ctl00_mainContent_btn_FindFlights
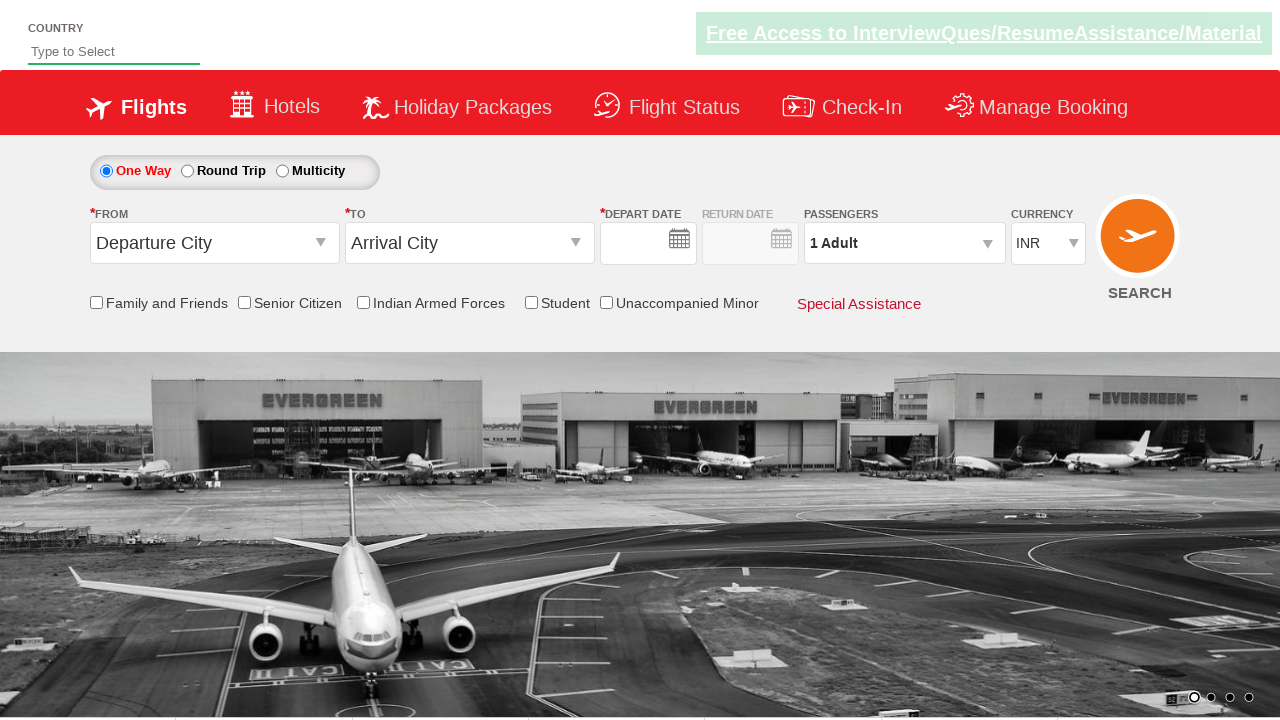

Waited 2 seconds for flight search results to load
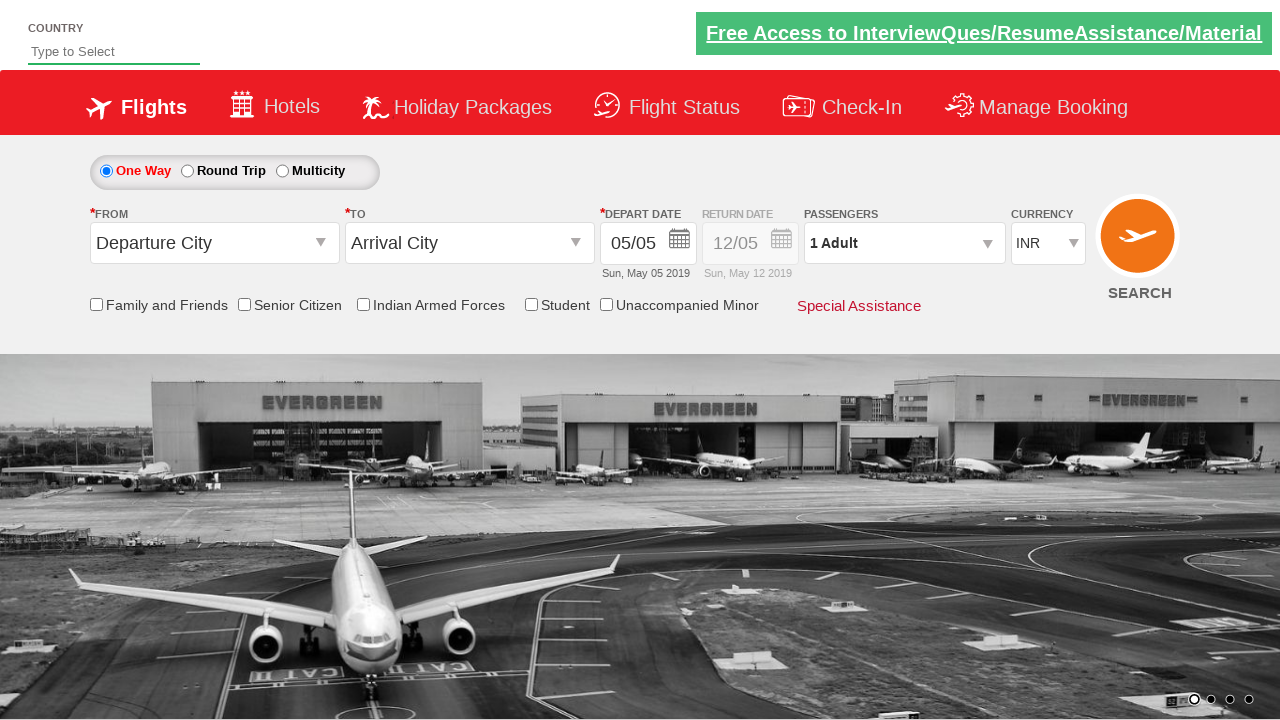

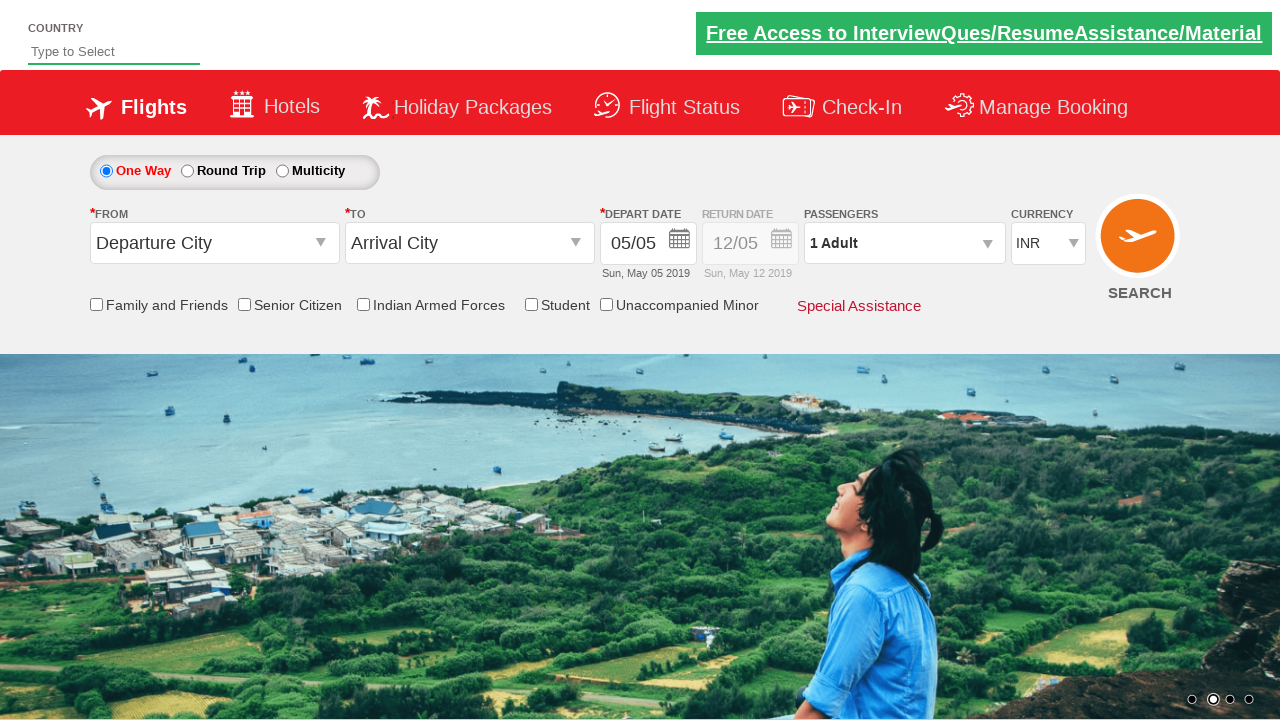